Tests drag and drop functionality by dragging an element from source to target location within an iframe

Starting URL: https://jqueryui.com/droppable/

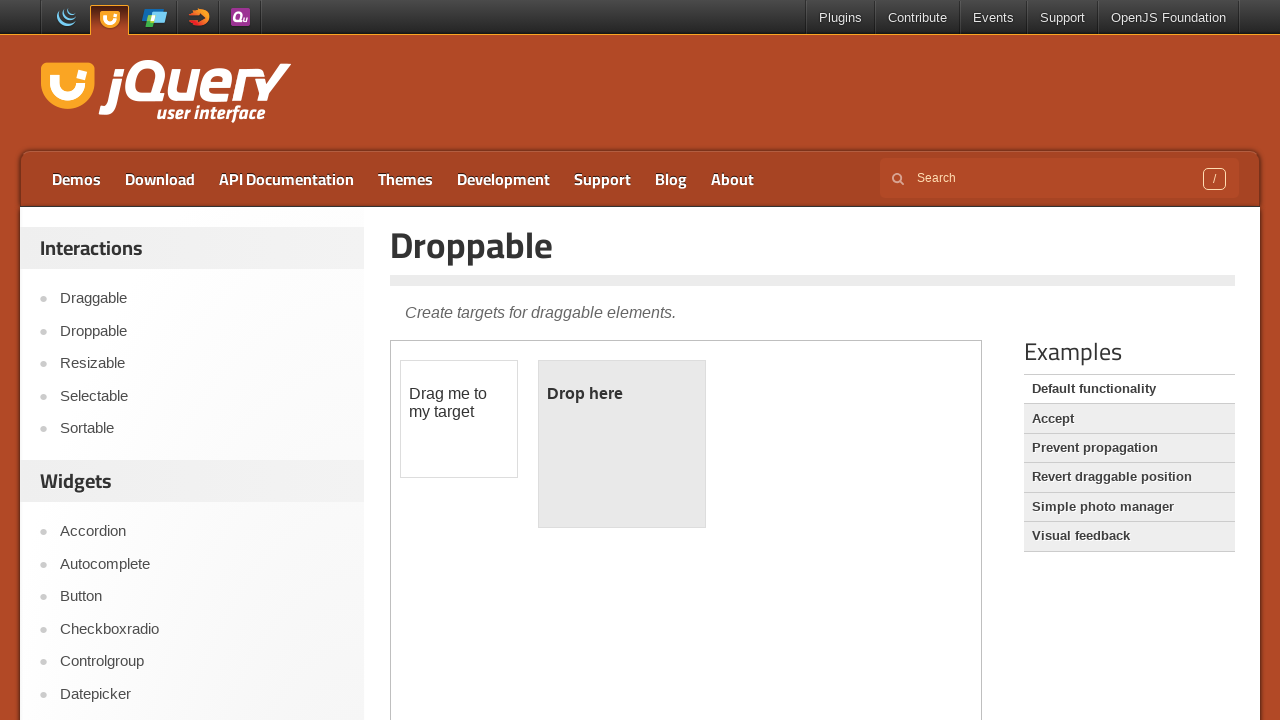

Located the iframe containing the drag and drop demo
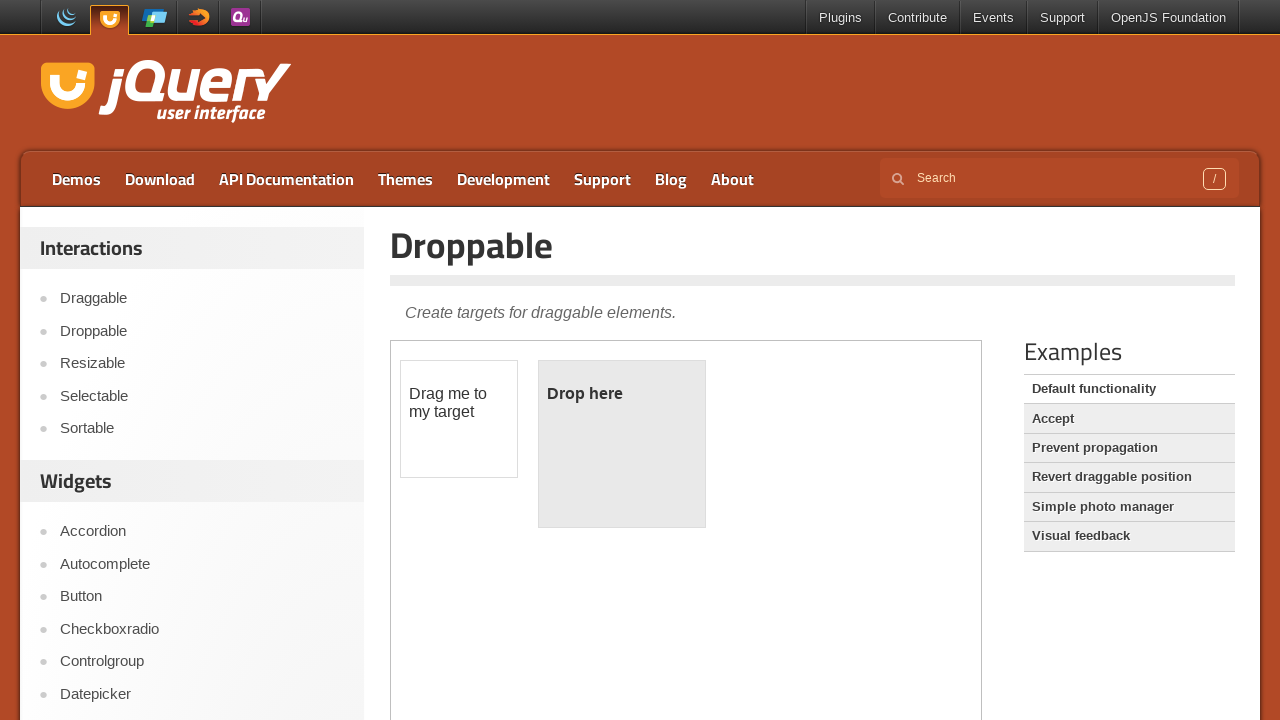

Located the draggable element with id 'draggable'
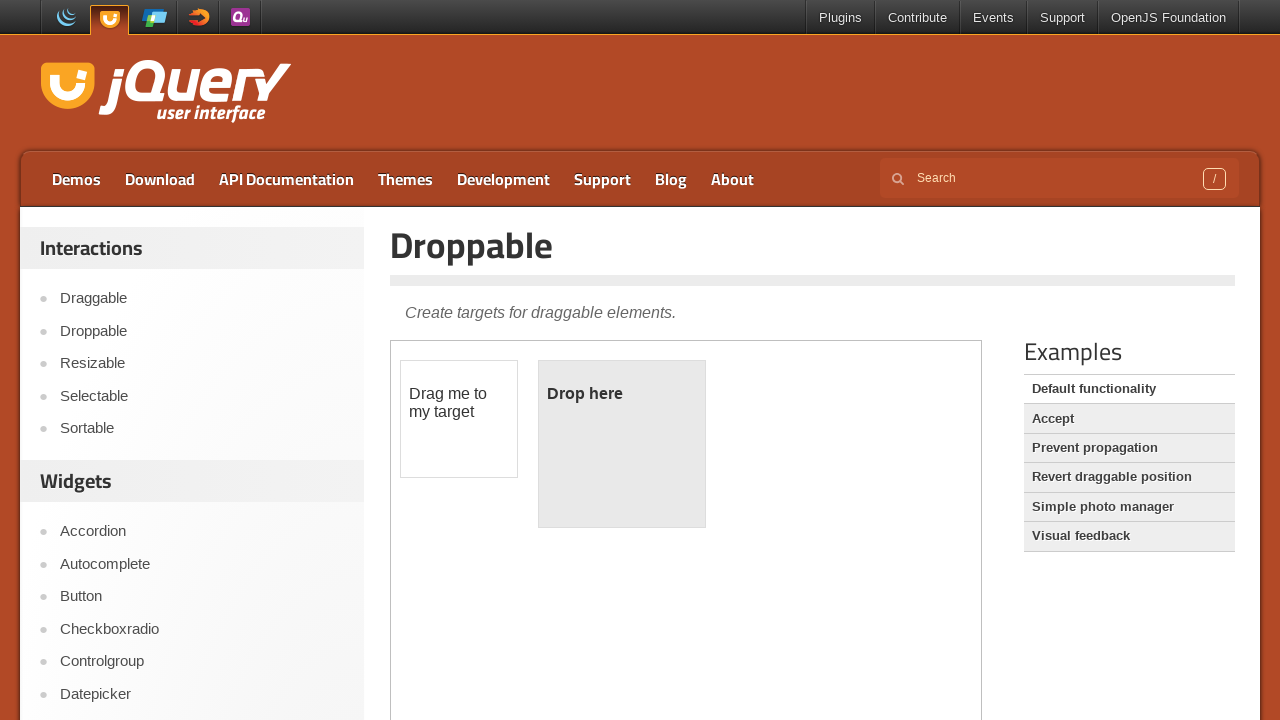

Located the droppable target element with id 'droppable'
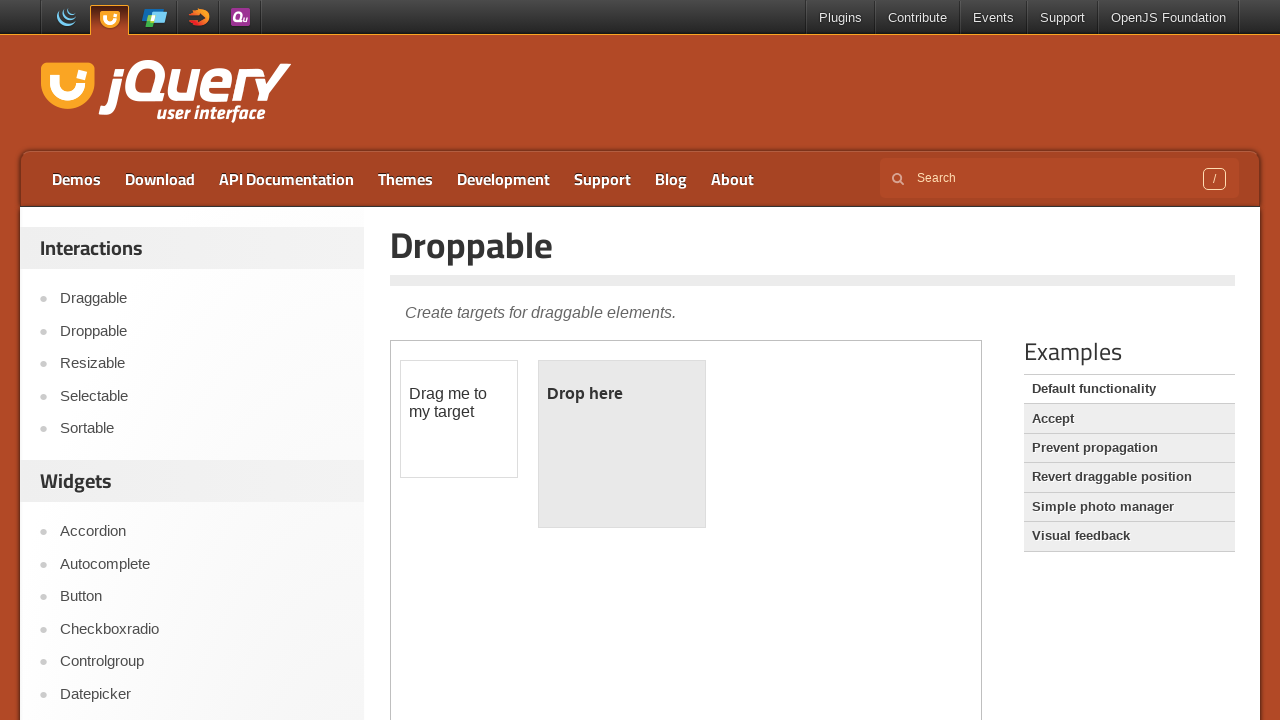

Dragged the draggable element onto the droppable target at (622, 444)
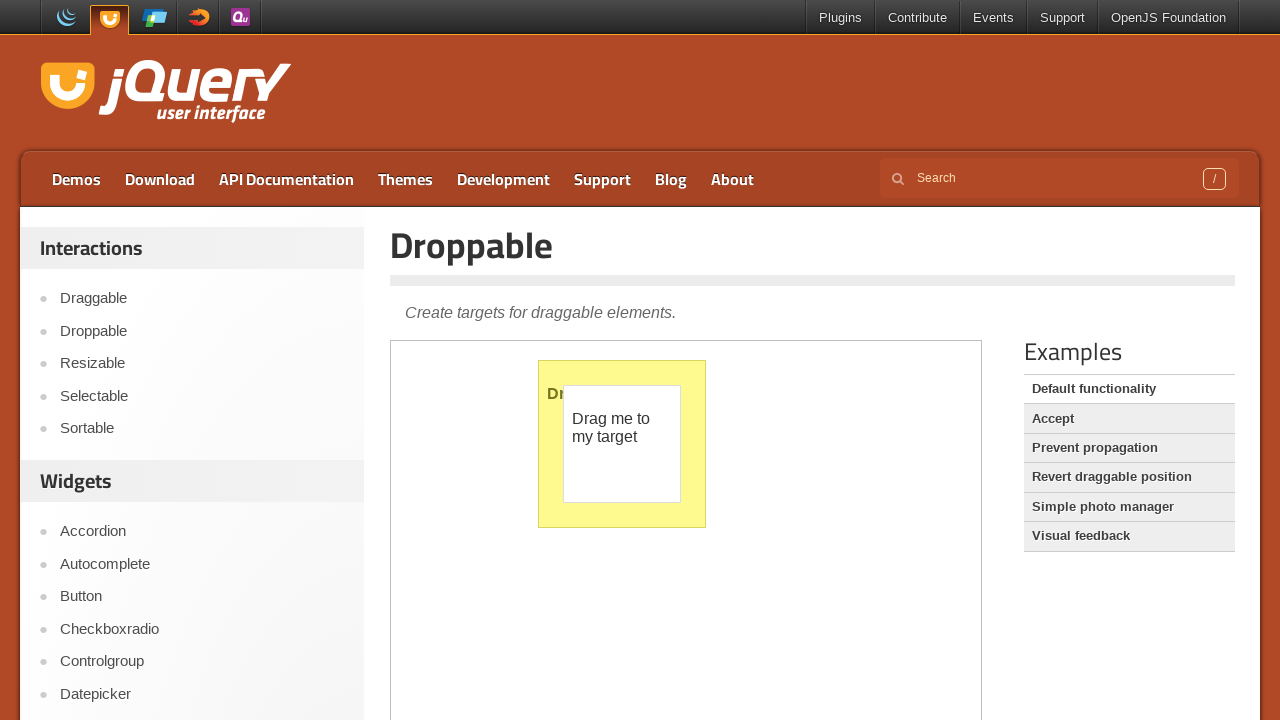

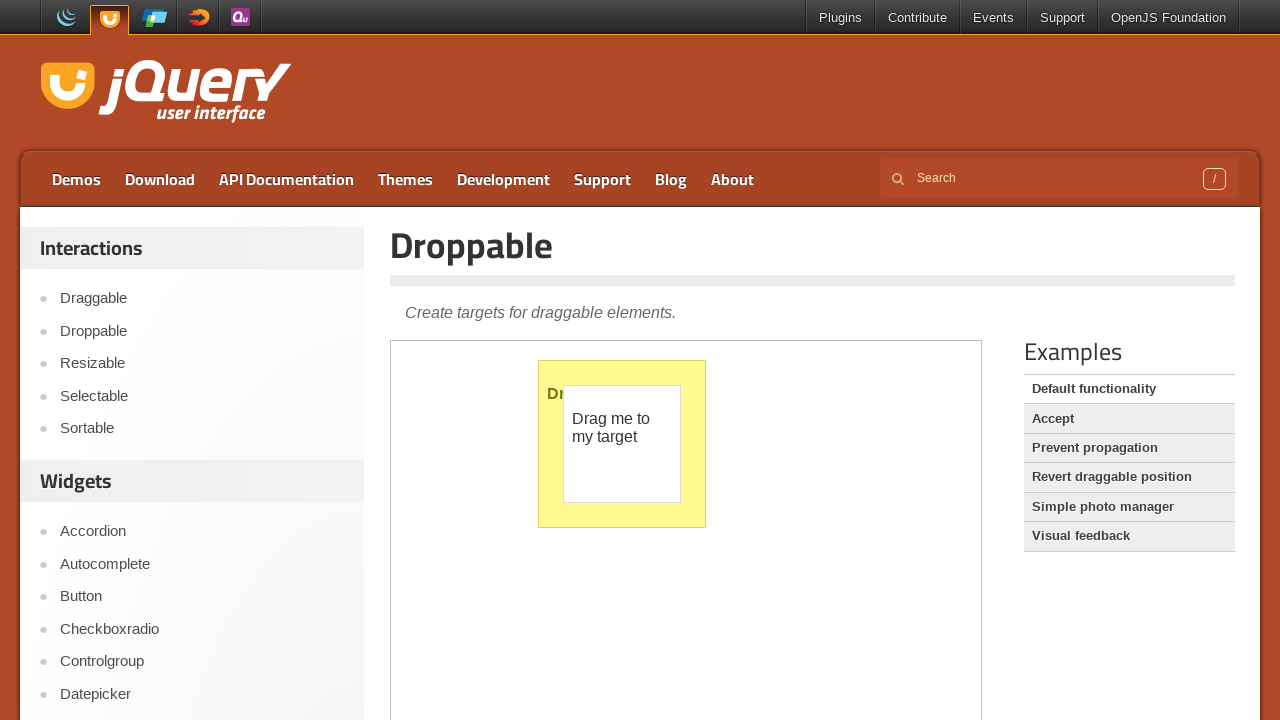